Tests the JPL Space image gallery by clicking the full image button to view the featured image in a lightbox/modal.

Starting URL: https://data-class-jpl-space.s3.amazonaws.com/JPL_Space/index.html

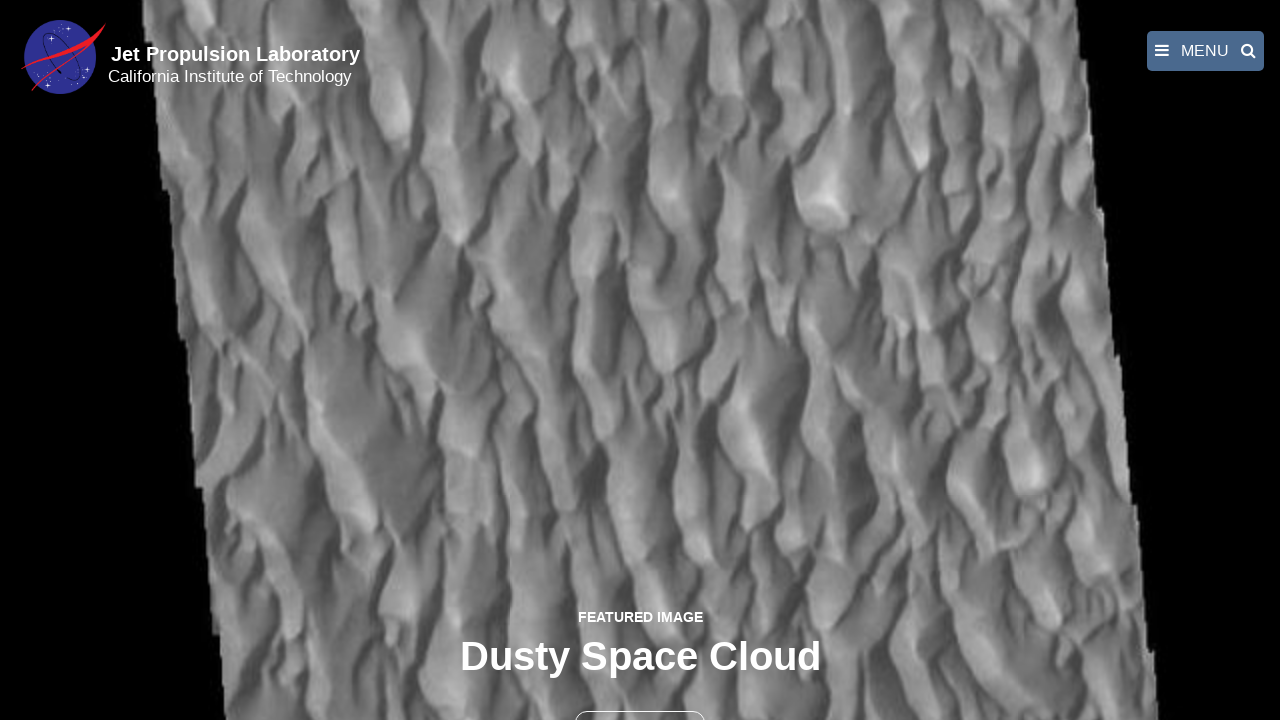

Clicked the full image button to open featured image in lightbox at (640, 699) on button >> nth=1
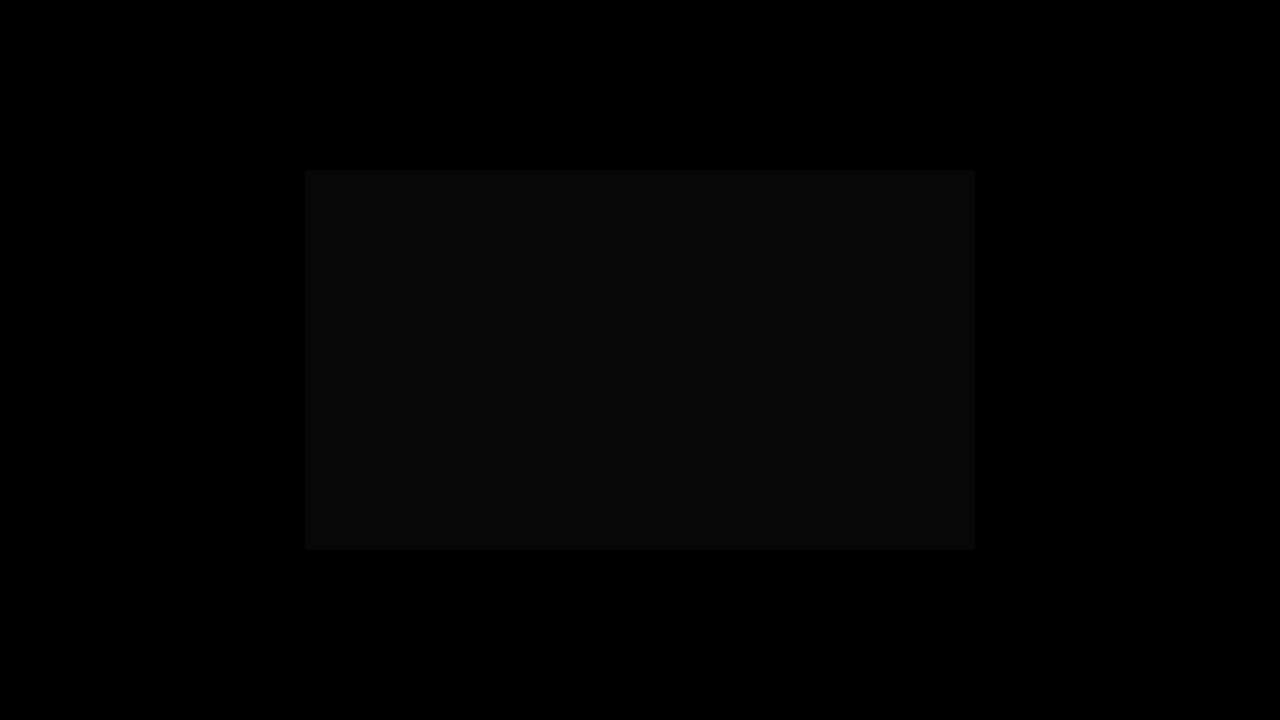

Featured image loaded in lightbox modal
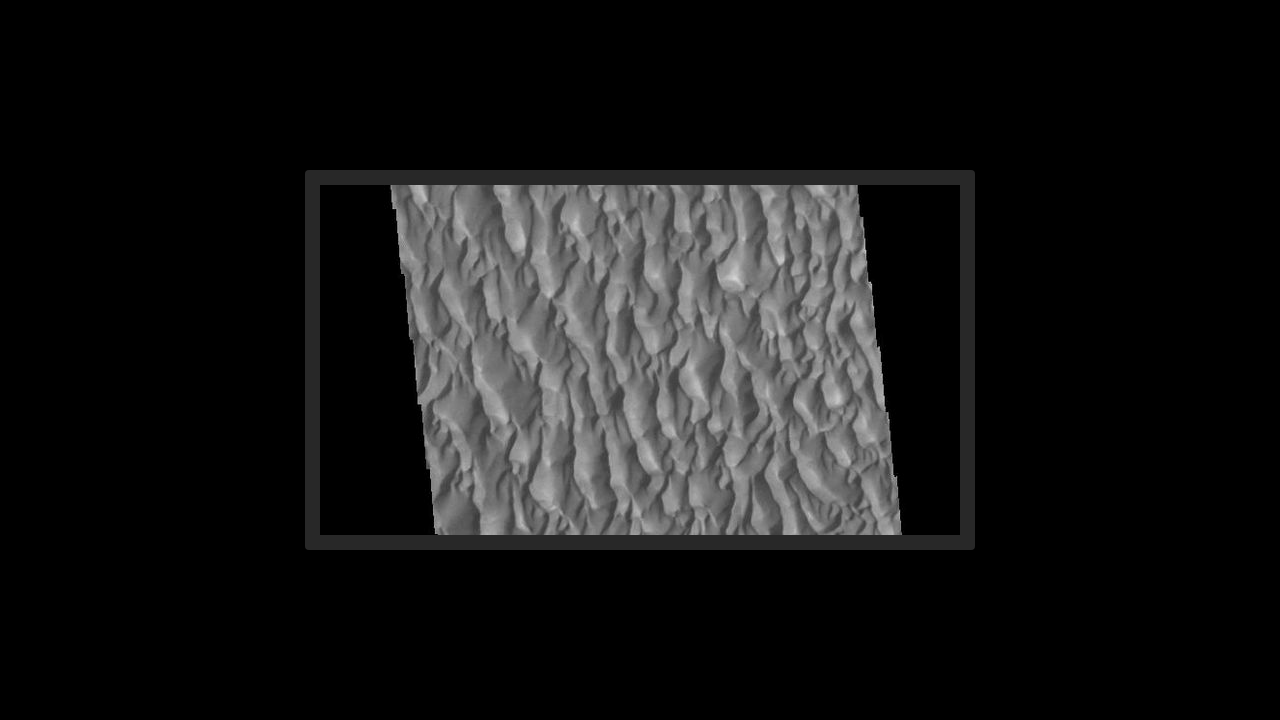

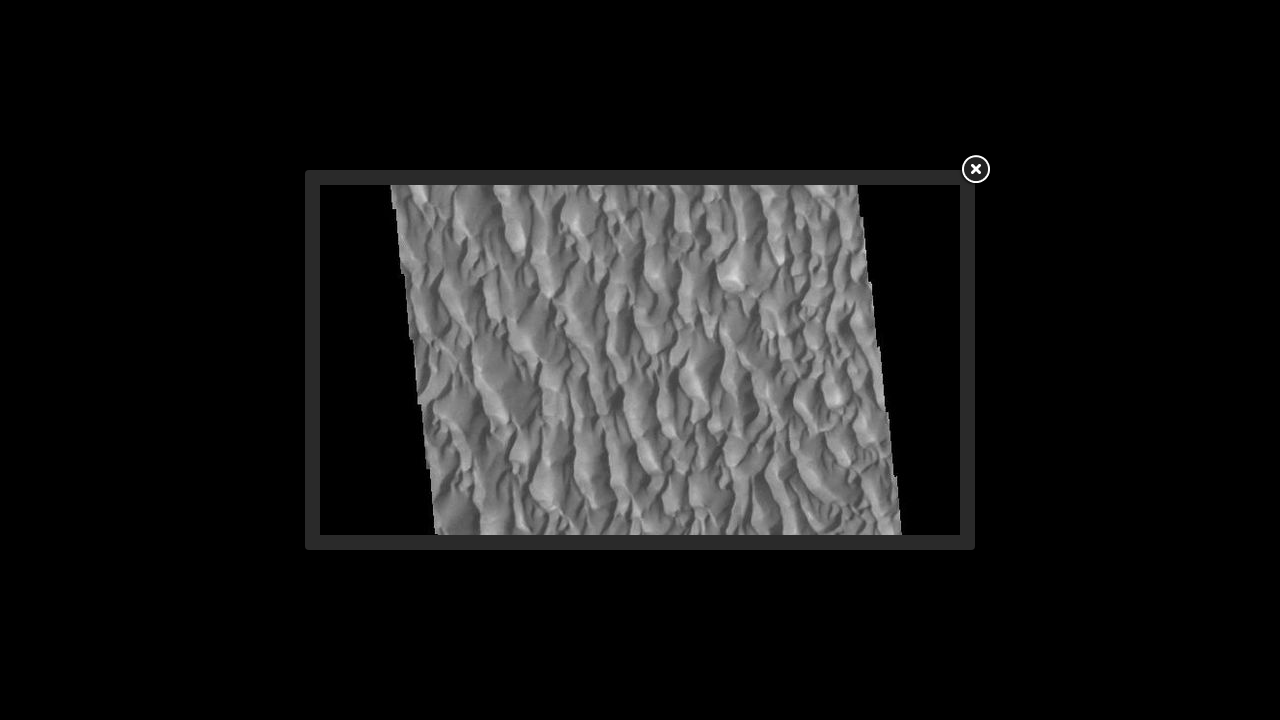